Tests hotel search form by entering a location and email for newsletter subscription

Starting URL: https://hotel-testlab.coderslab.pl/en/

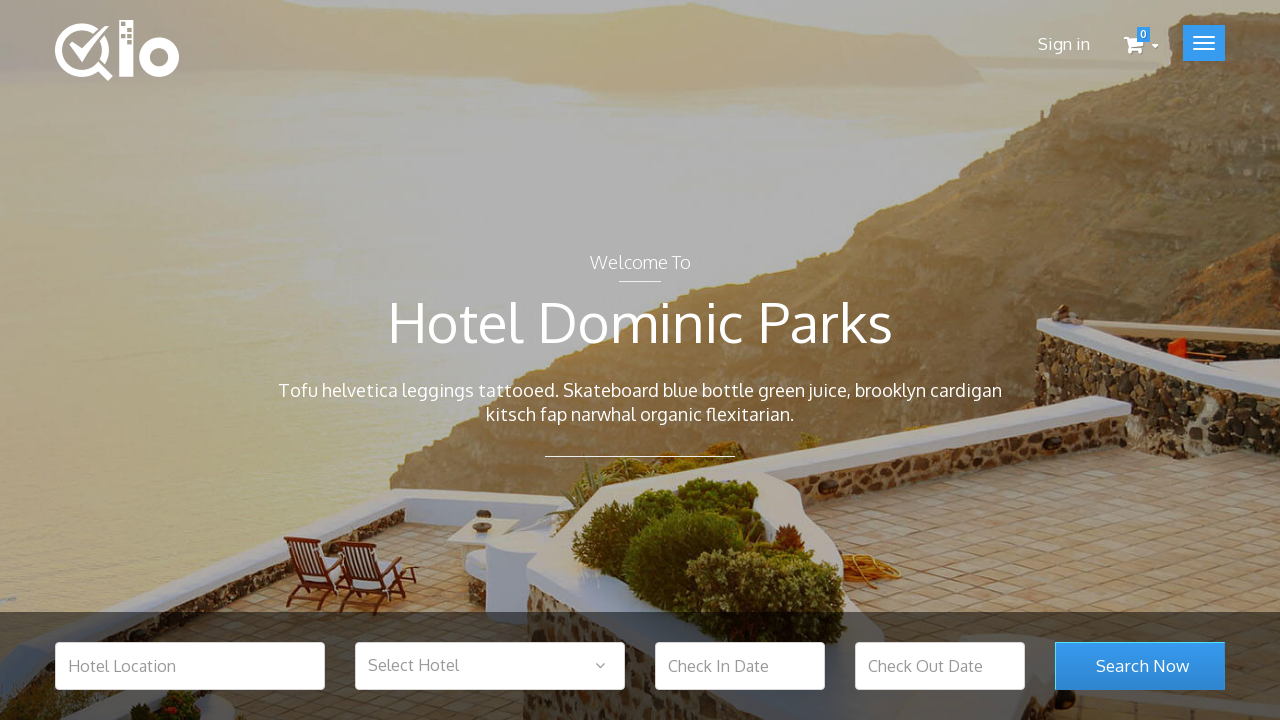

Filled hotel location field with 'Warsaw' on #hotel_location
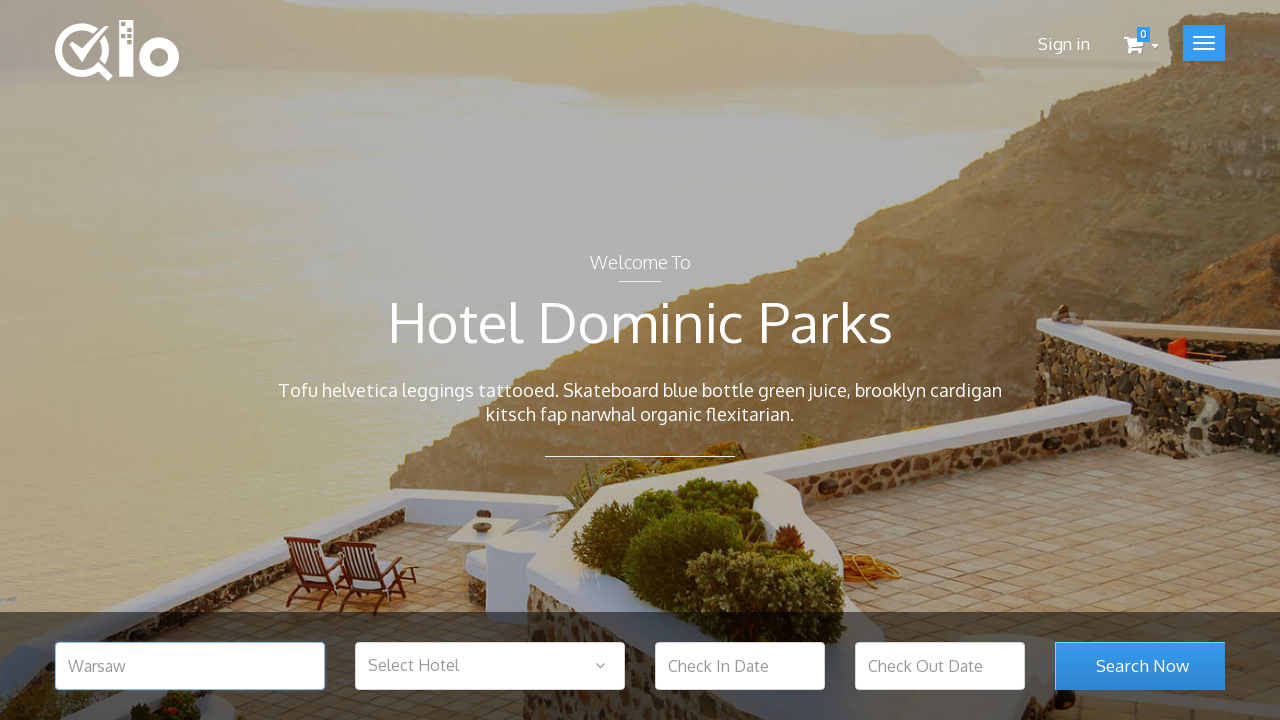

Filled newsletter email field with 'test@test.com' on #newsletter-input
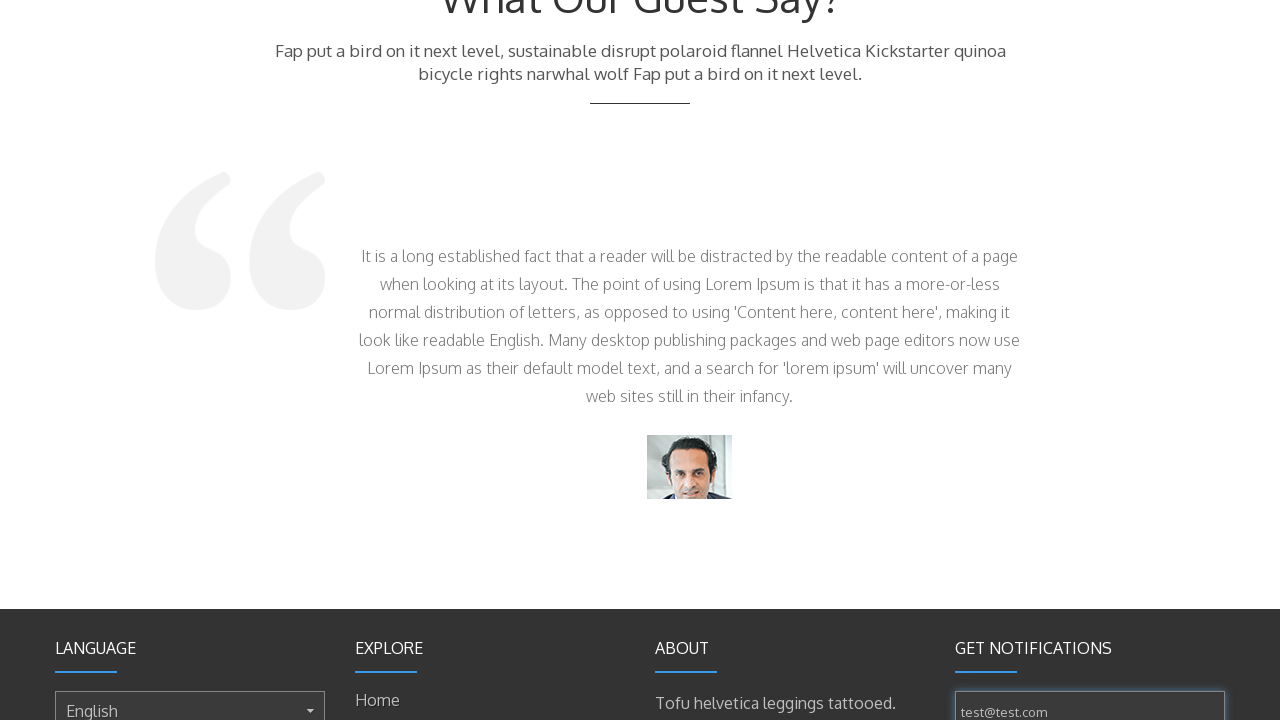

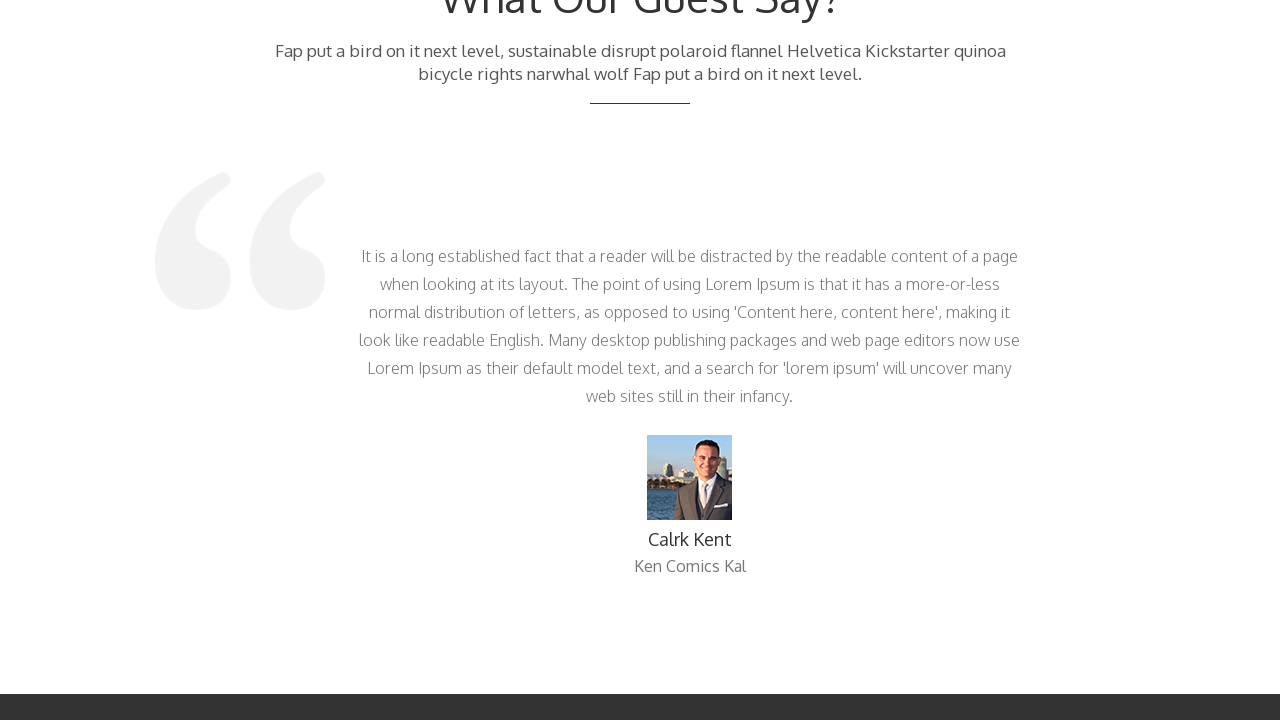